Tests an e-commerce grocery shopping flow by adding specific items (Brocolli, Cucumber, Carrot, Apple with increased quantity, Walnuts) to the cart, applying a promo code, selecting a country, and completing the checkout process.

Starting URL: https://rahulshettyacademy.com/seleniumPractise/#/

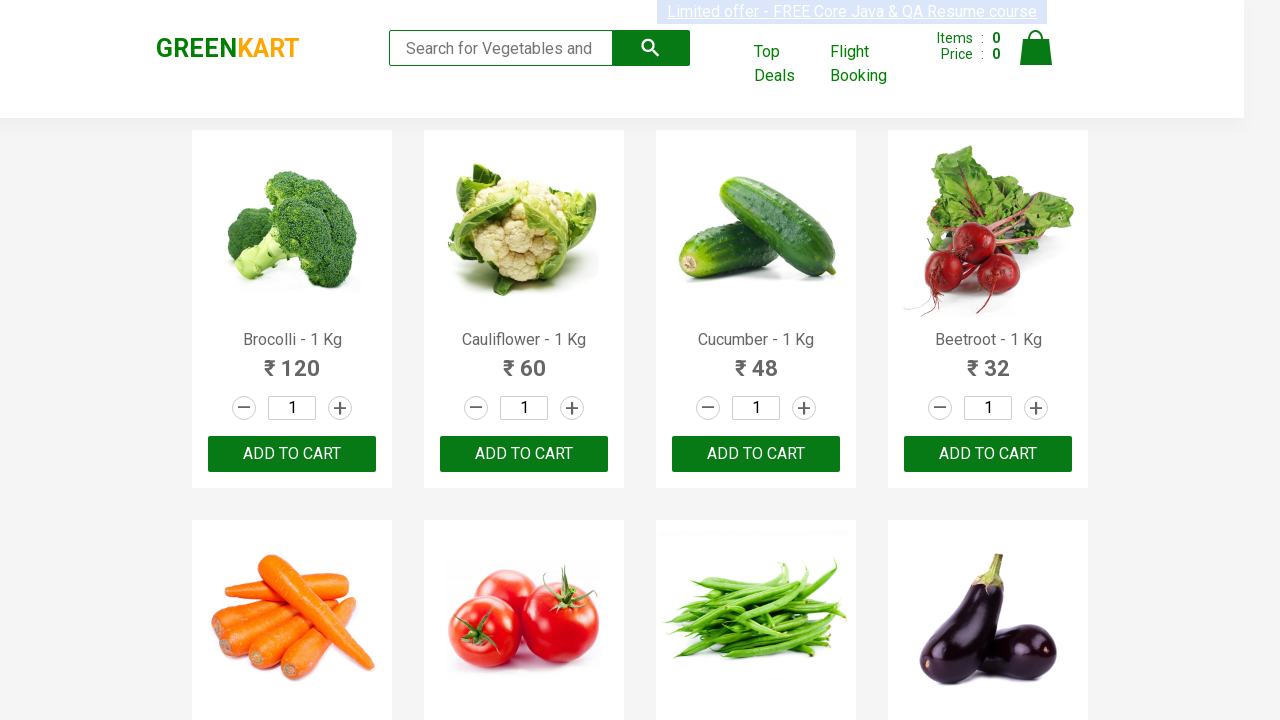

Waited for product list to load
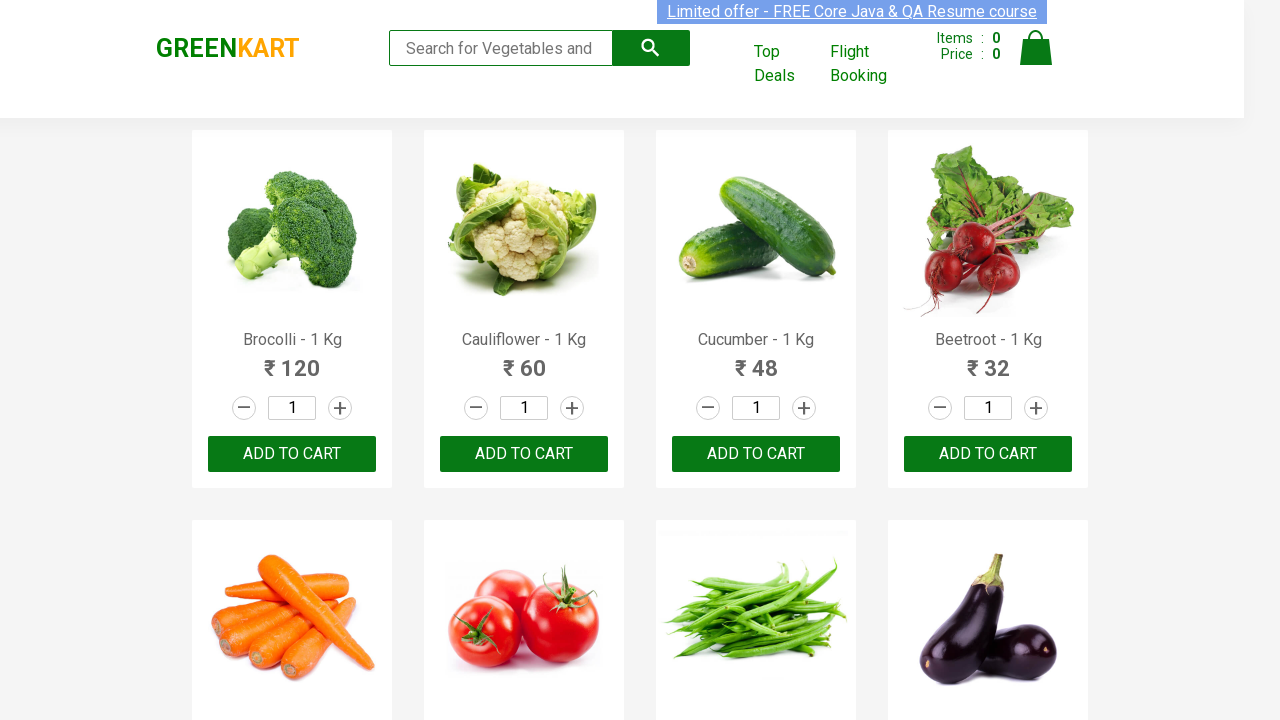

Added Brocolli to cart at (292, 454) on xpath=//button[text()='ADD TO CART'] >> nth=0
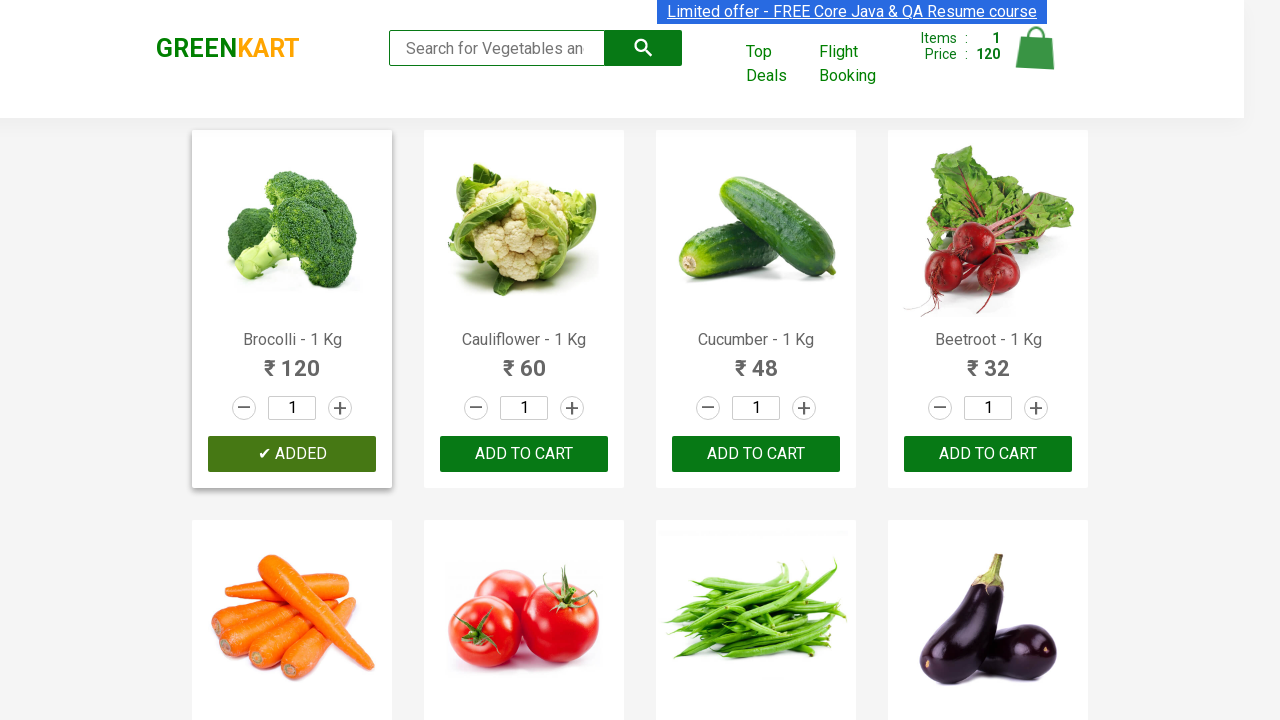

Waited for cart update after adding Brocolli
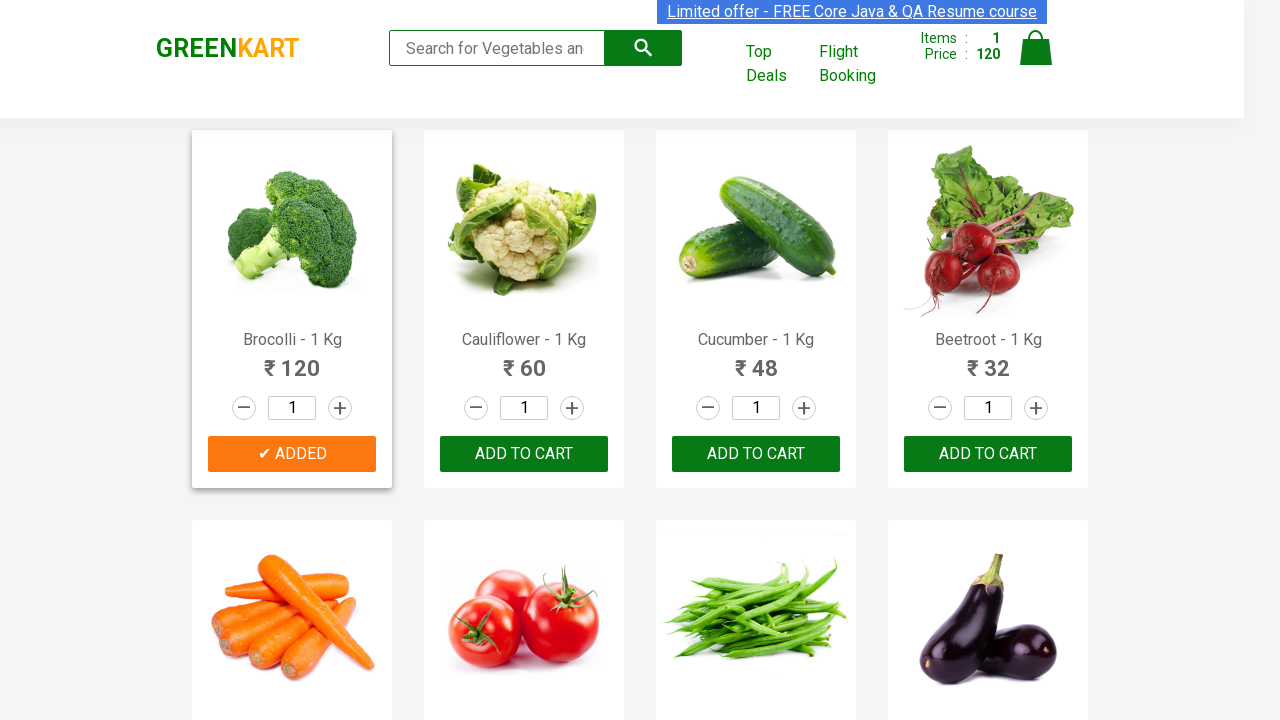

Added Cucumber to cart at (988, 454) on xpath=//button[text()='ADD TO CART'] >> nth=2
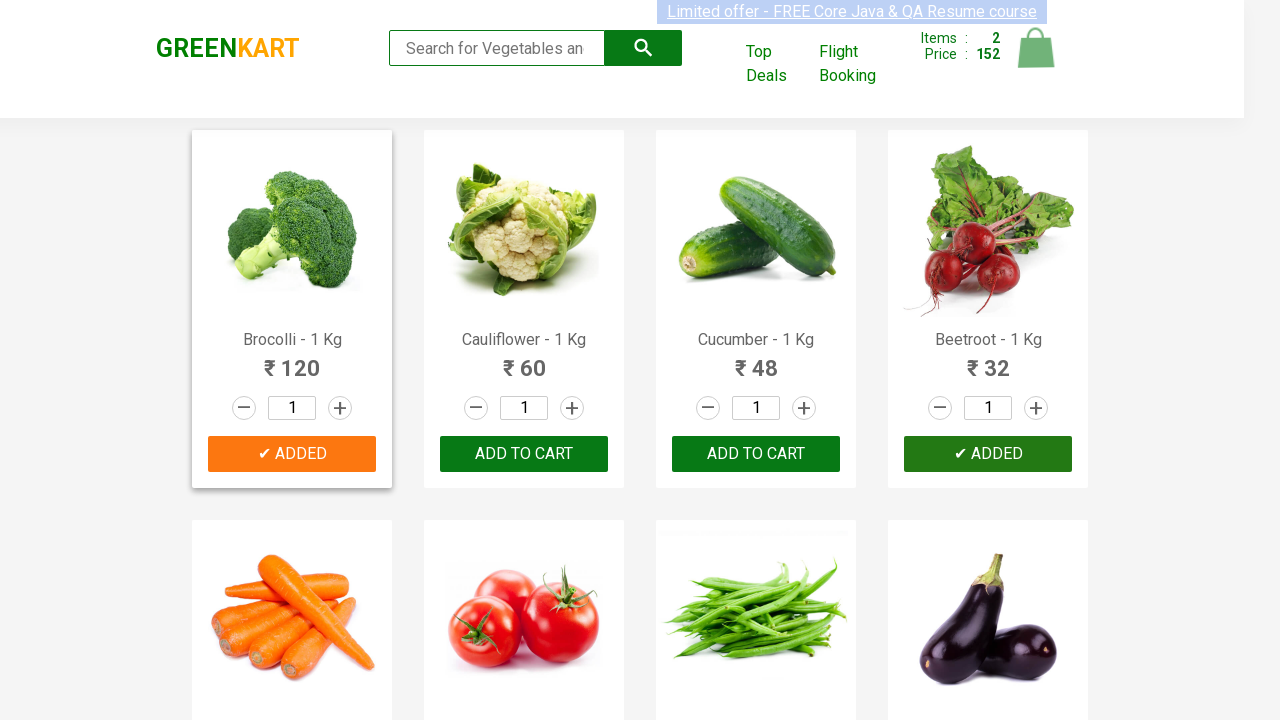

Waited for cart update after adding Cucumber
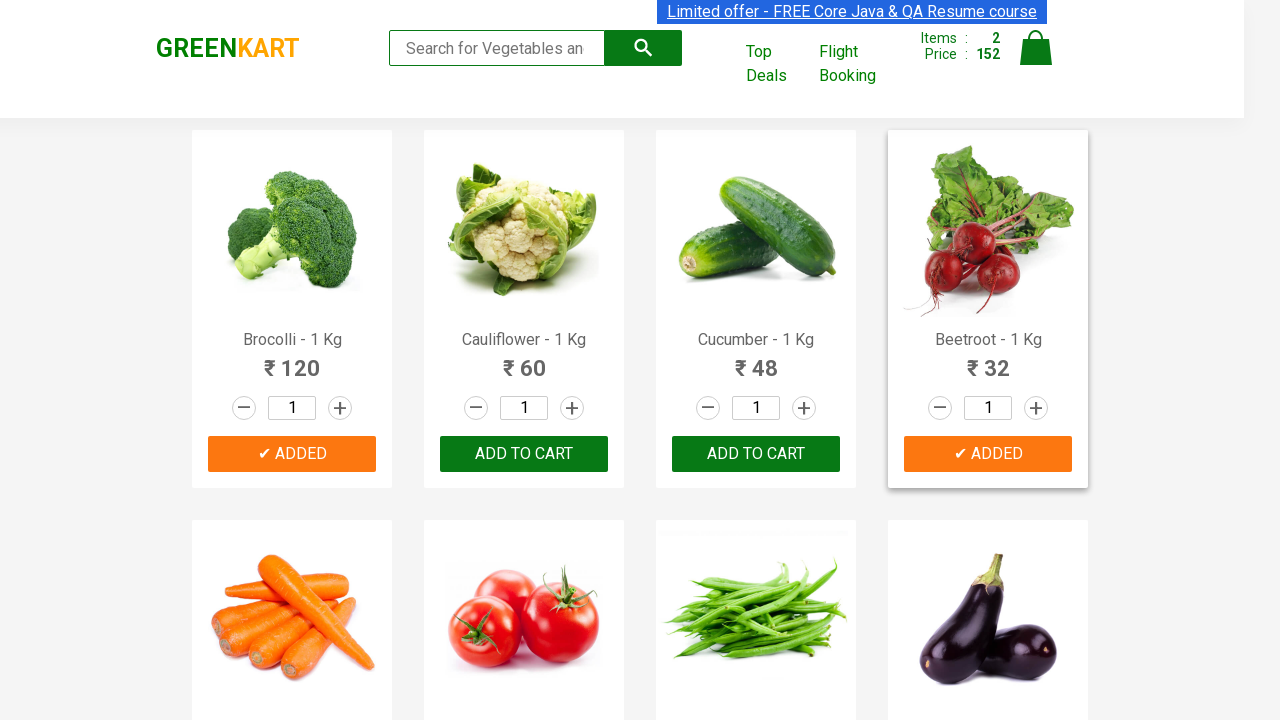

Added Carrot to cart at (756, 360) on xpath=//button[text()='ADD TO CART'] >> nth=4
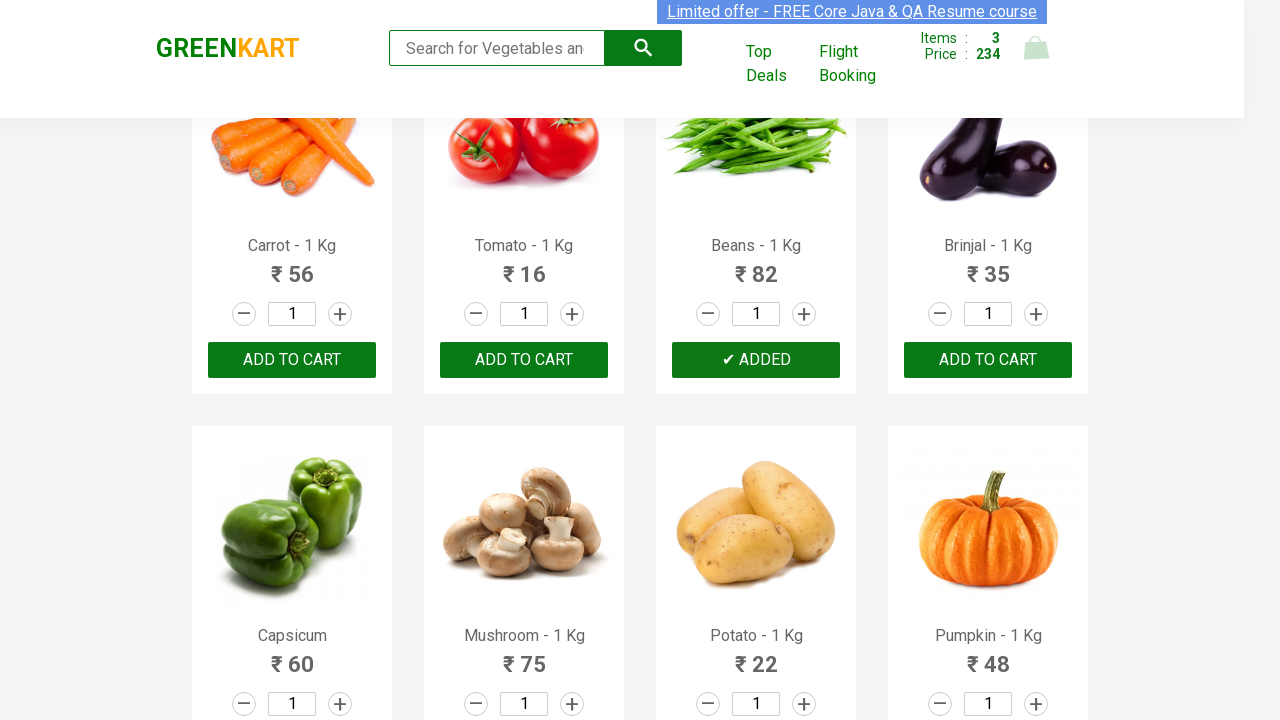

Waited for cart update after adding Carrot
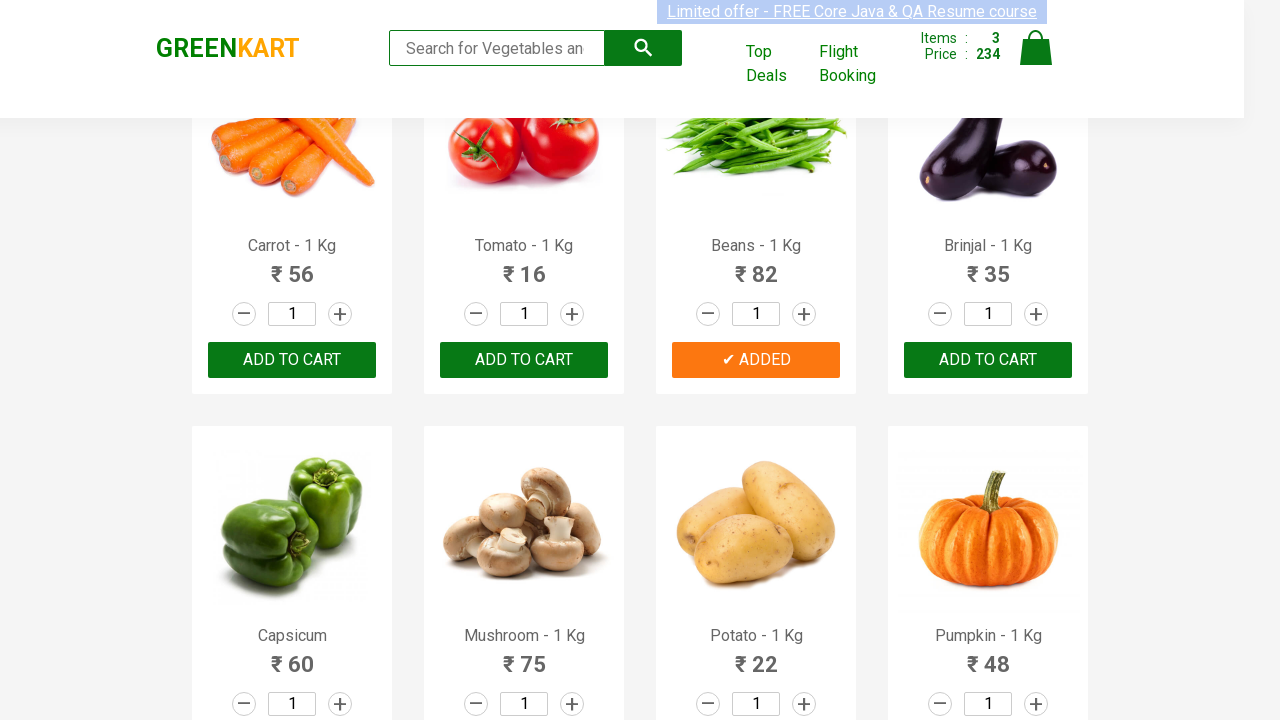

Incremented quantity for Apple at (804, 360) on a.increment >> nth=14
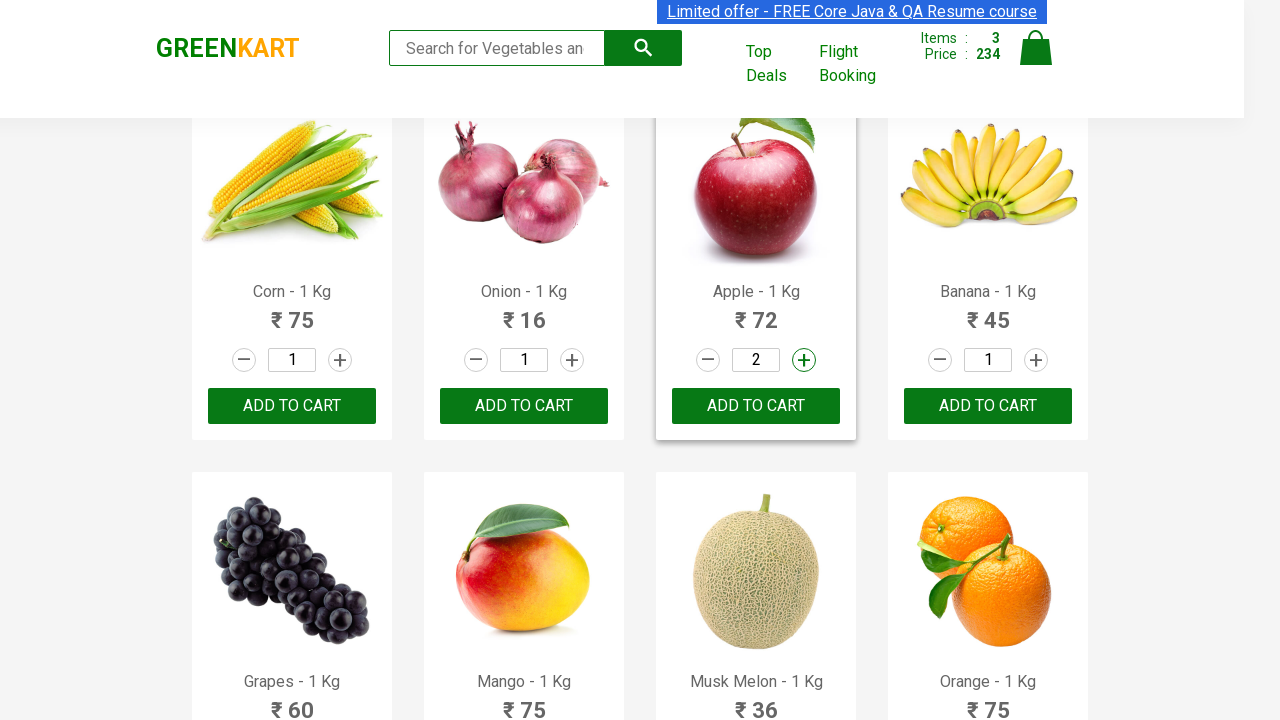

Incremented quantity for Apple at (804, 360) on a.increment >> nth=14
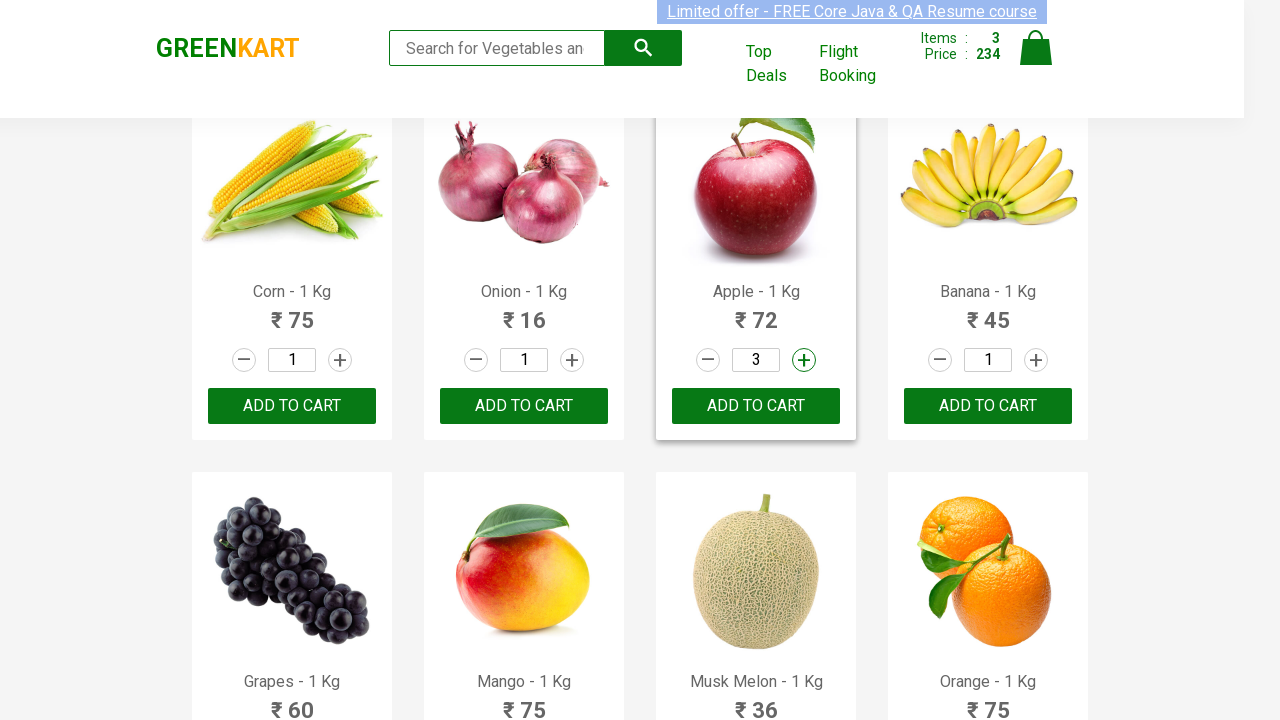

Added Apple to cart at (292, 360) on xpath=//button[text()='ADD TO CART'] >> nth=14
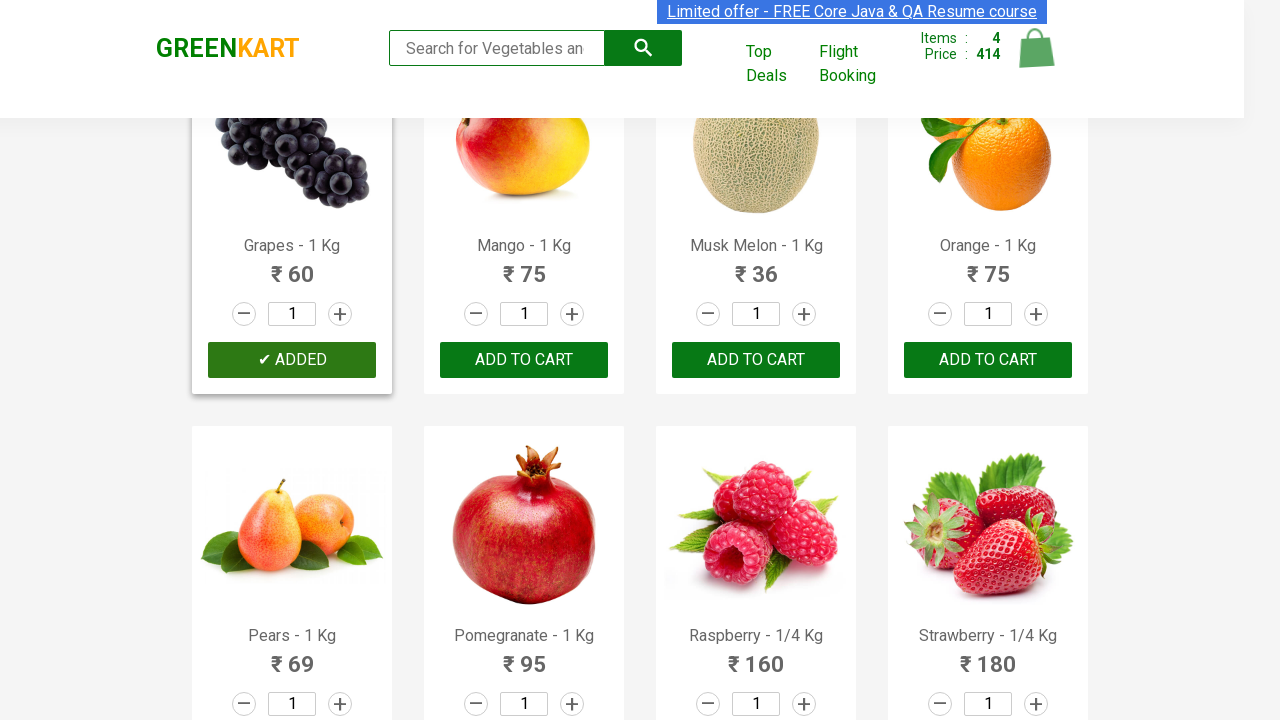

Waited for cart update after adding Apple
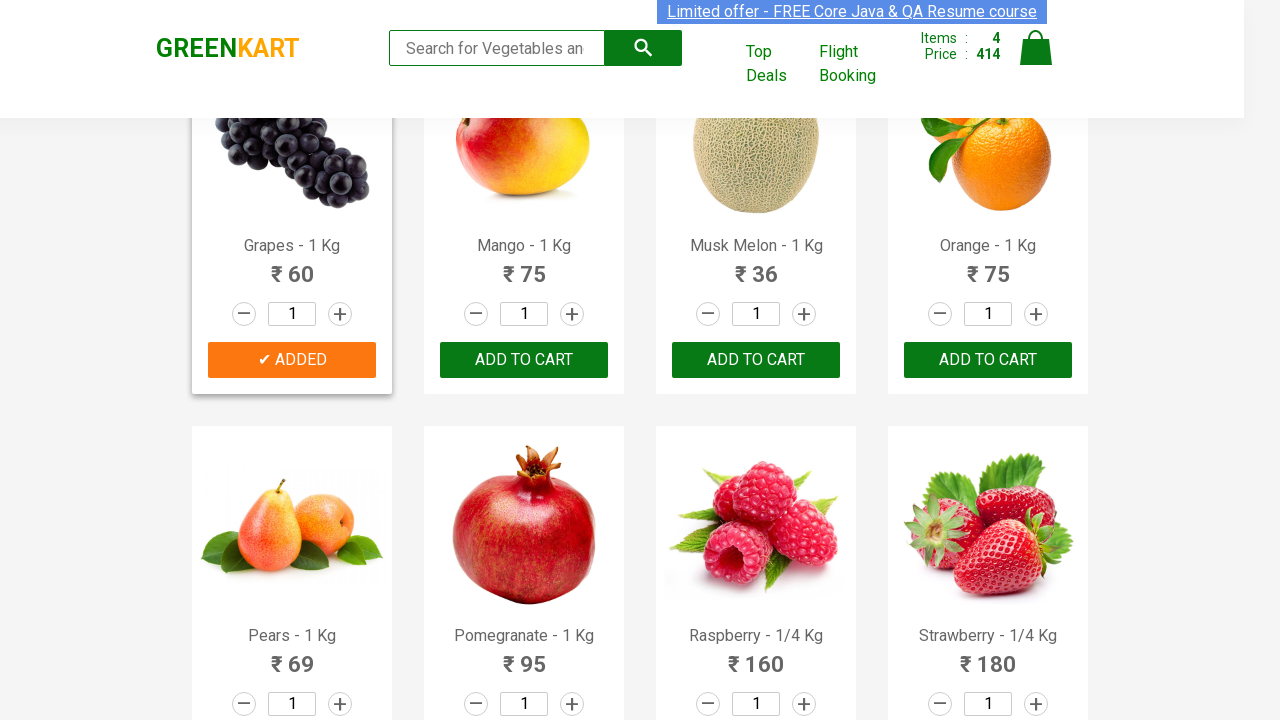

Added Walnuts to cart at (524, 569) on xpath=//button[text()='ADD TO CART'] >> nth=29
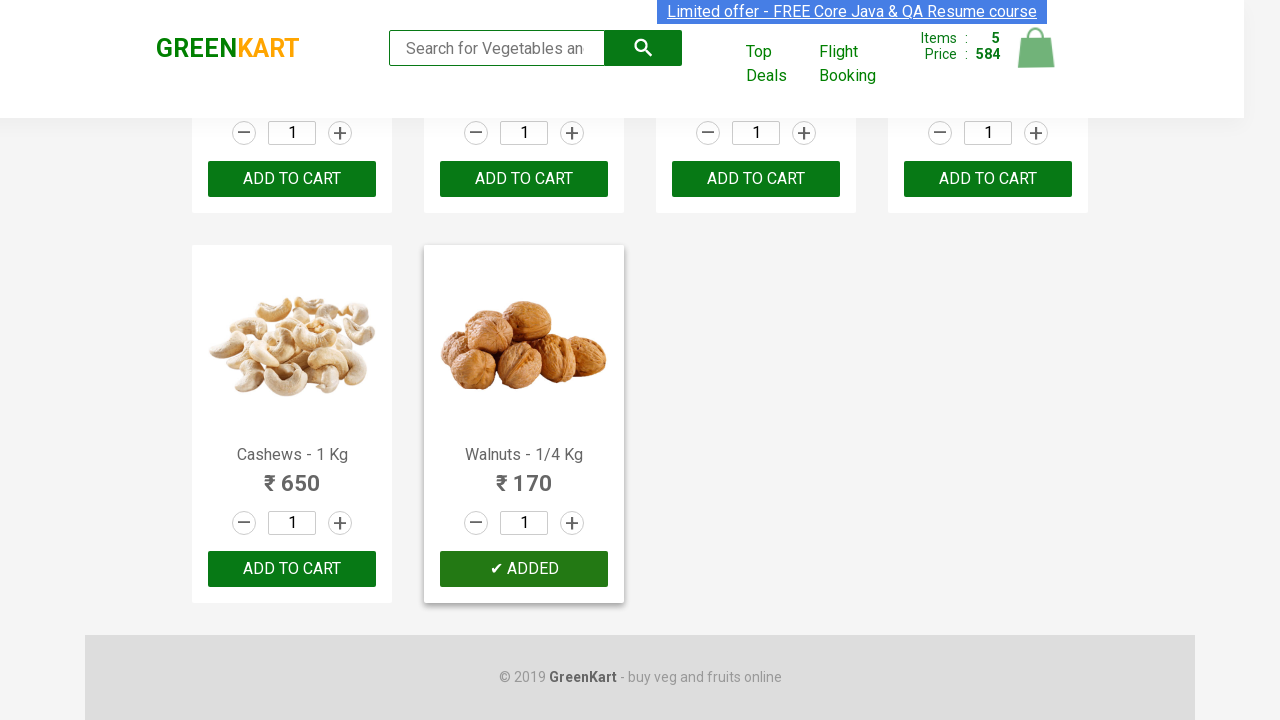

Waited for cart update after adding Walnuts
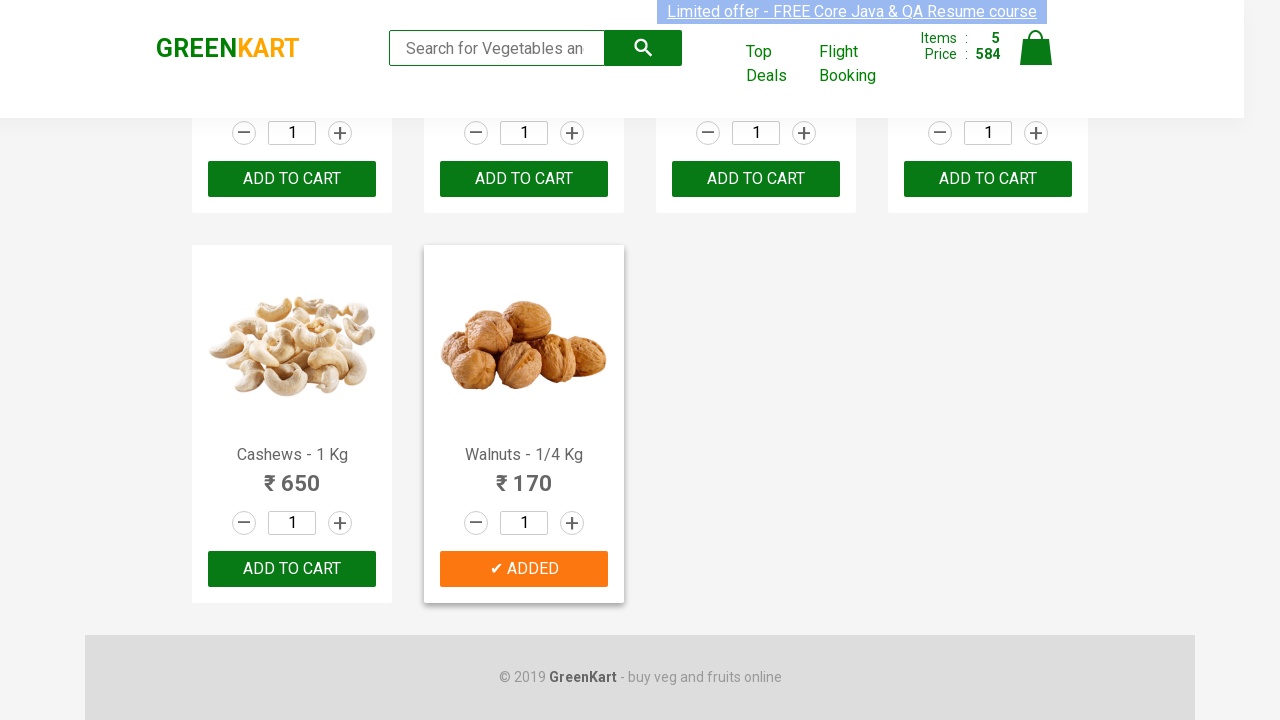

Clicked on cart icon at (1036, 48) on img[alt='Cart']
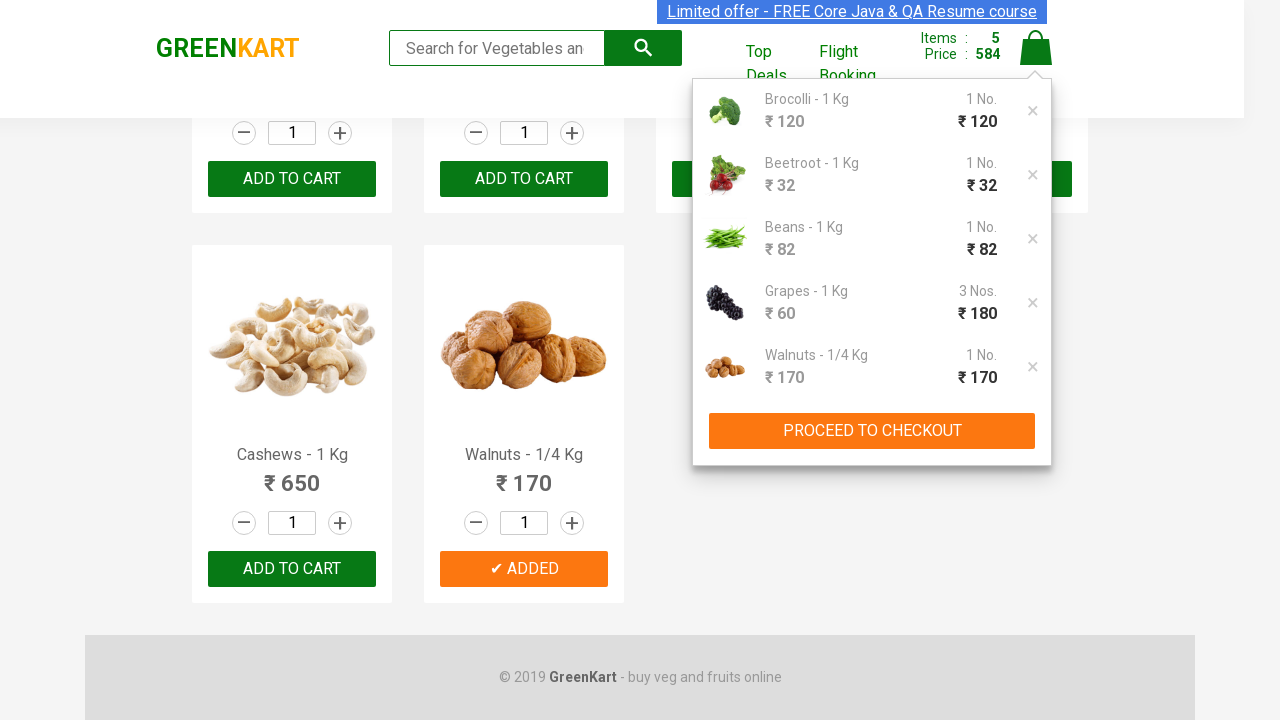

Clicked PROCEED TO CHECKOUT button at (872, 431) on button:has-text('PROCEED TO CHECKOUT')
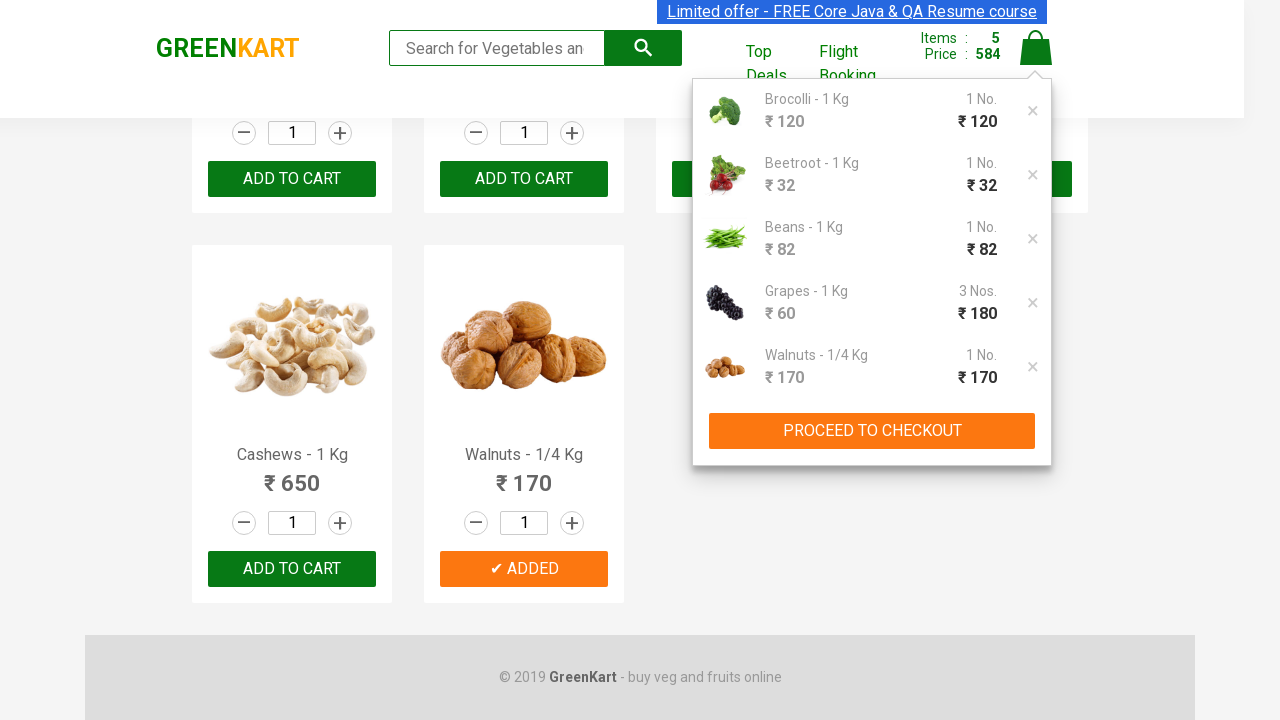

Filled promo code field with 'rahulshettyacademy' on input.promoCode
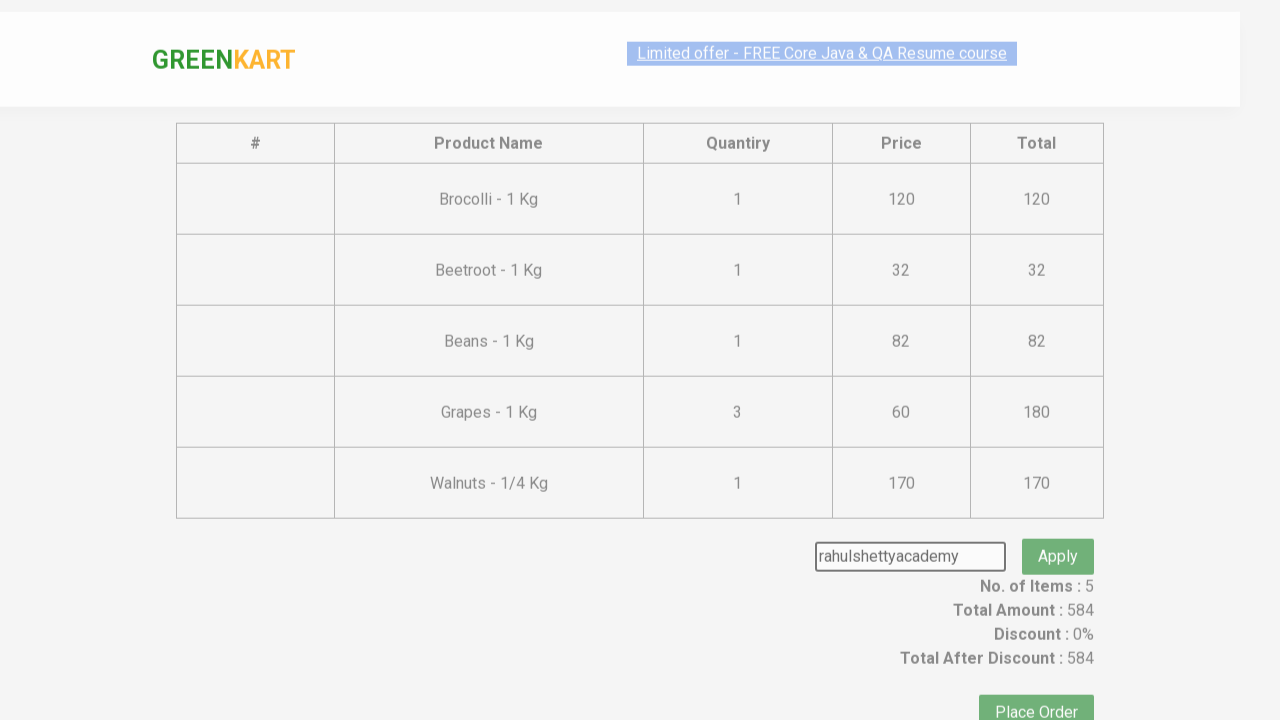

Clicked promo code apply button at (1058, 530) on button.promoBtn
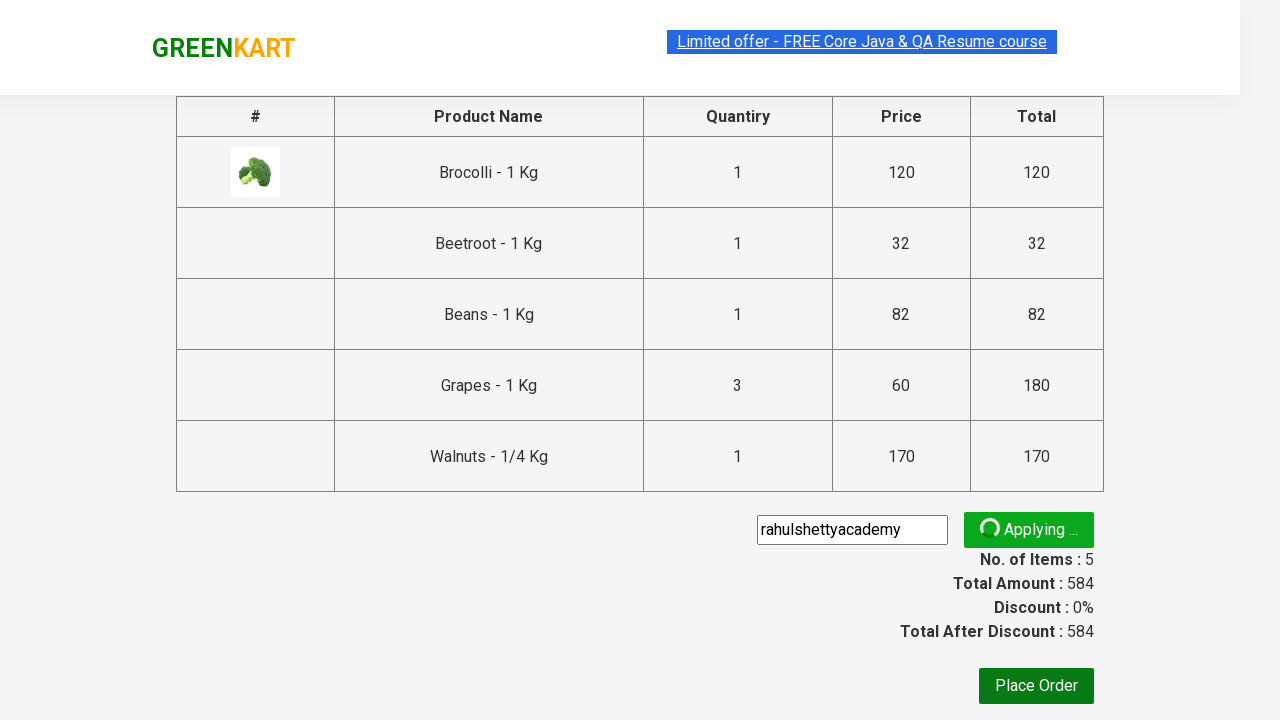

Waited for promo code to be applied
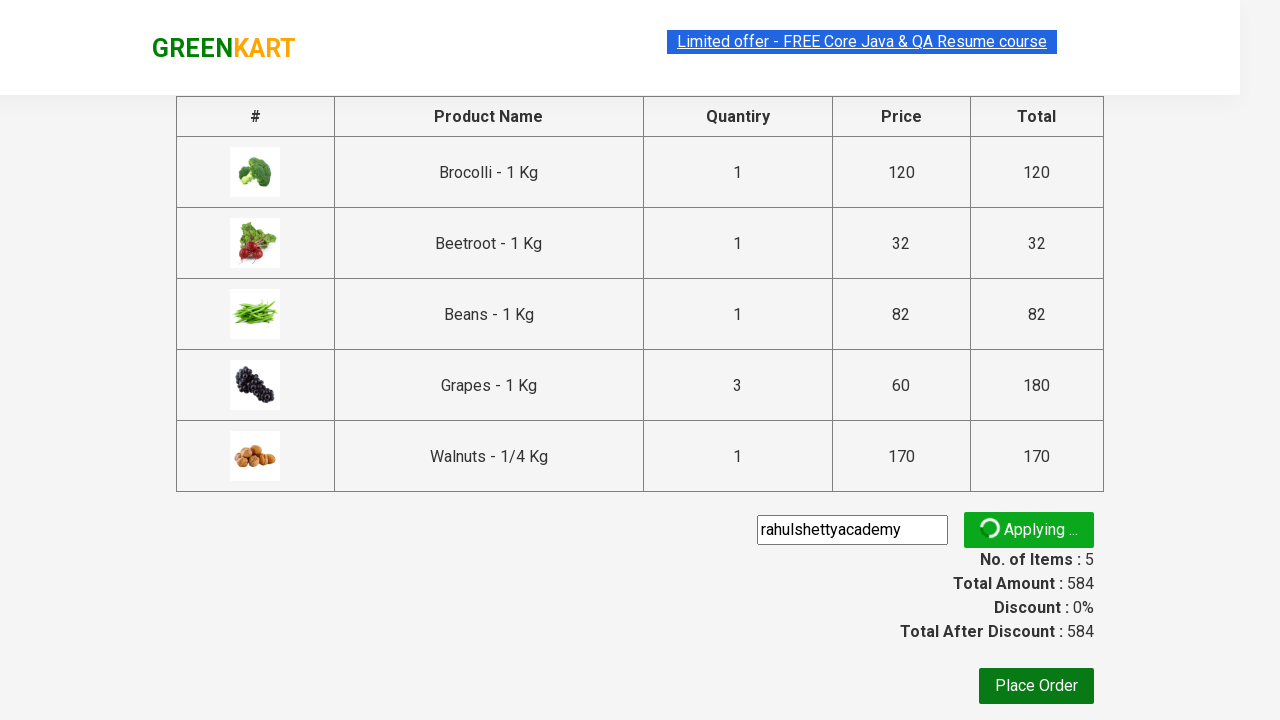

Clicked Place Order button at (1036, 686) on button:has-text('Place Order')
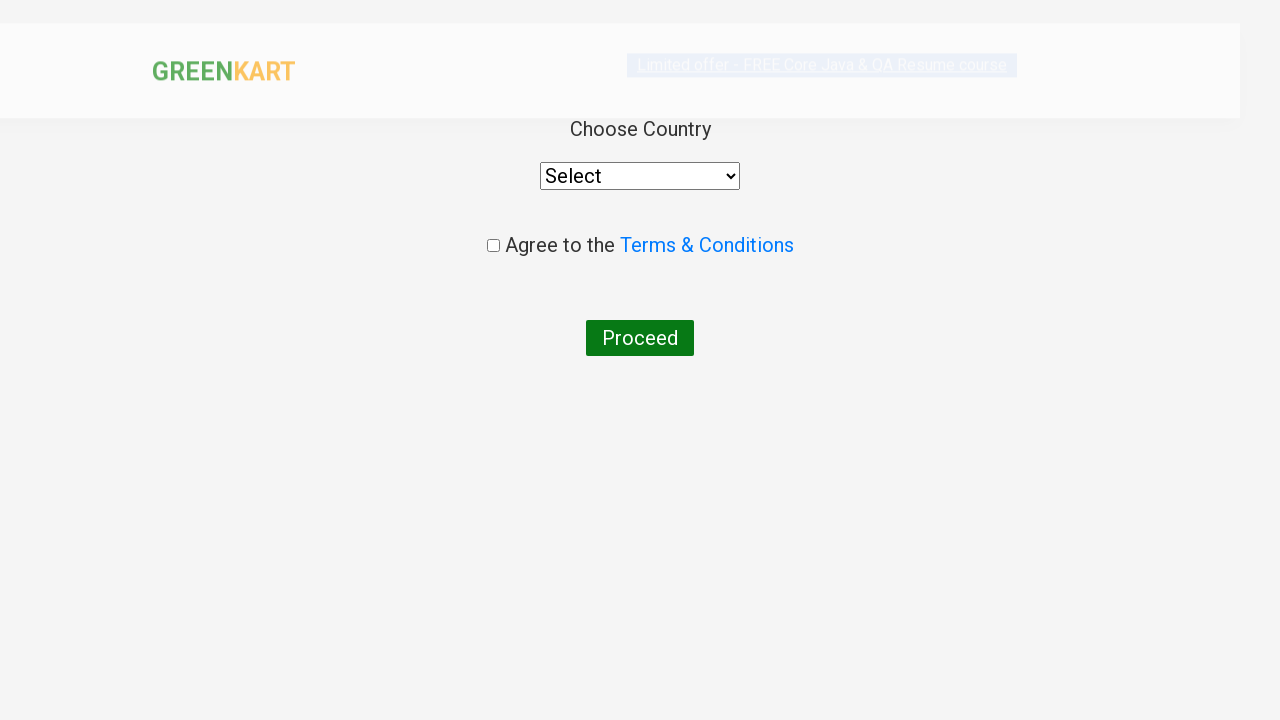

Selected India from country dropdown on select
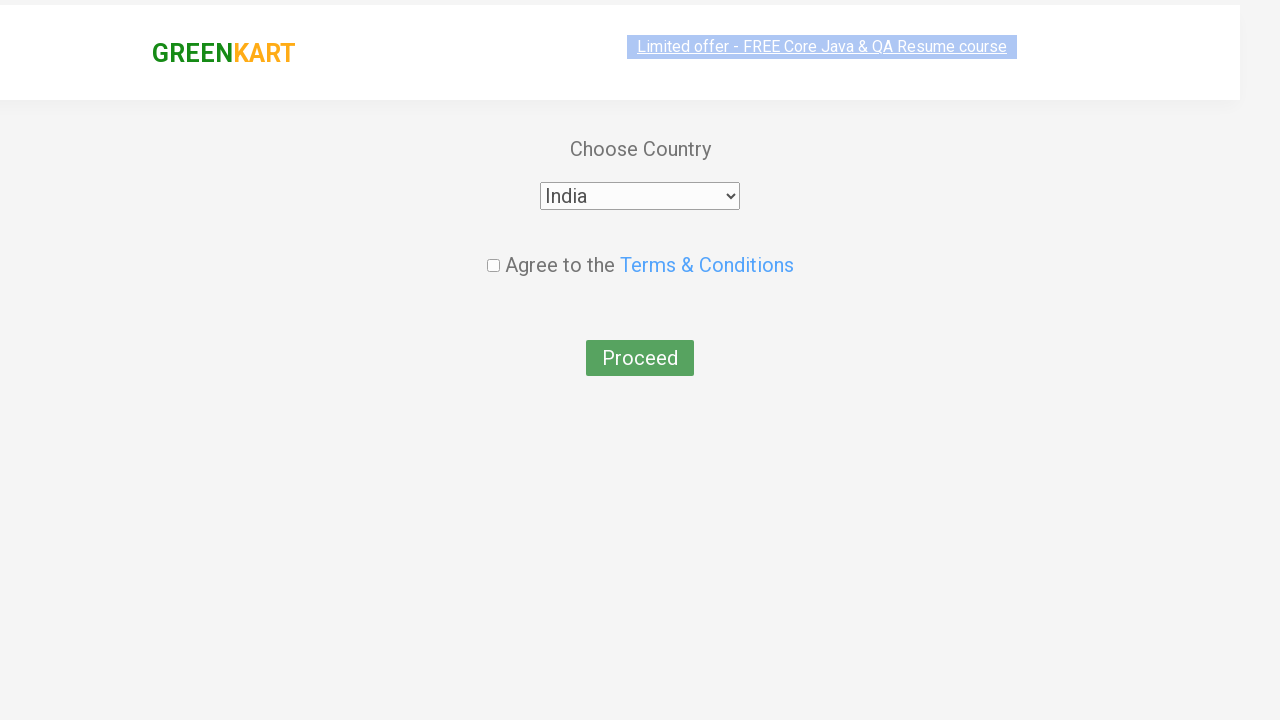

Checked terms and conditions checkbox at (493, 246) on input[type='checkbox']
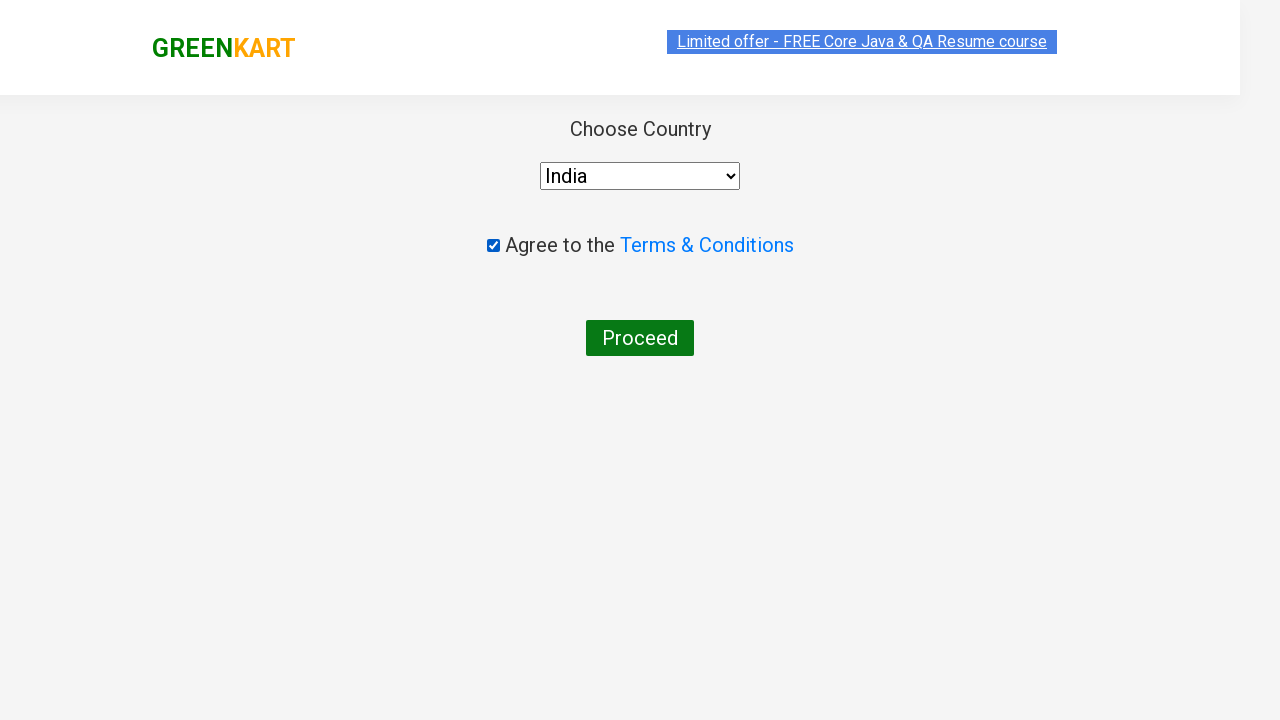

Clicked Proceed button to complete checkout at (640, 338) on button:has-text('Proceed')
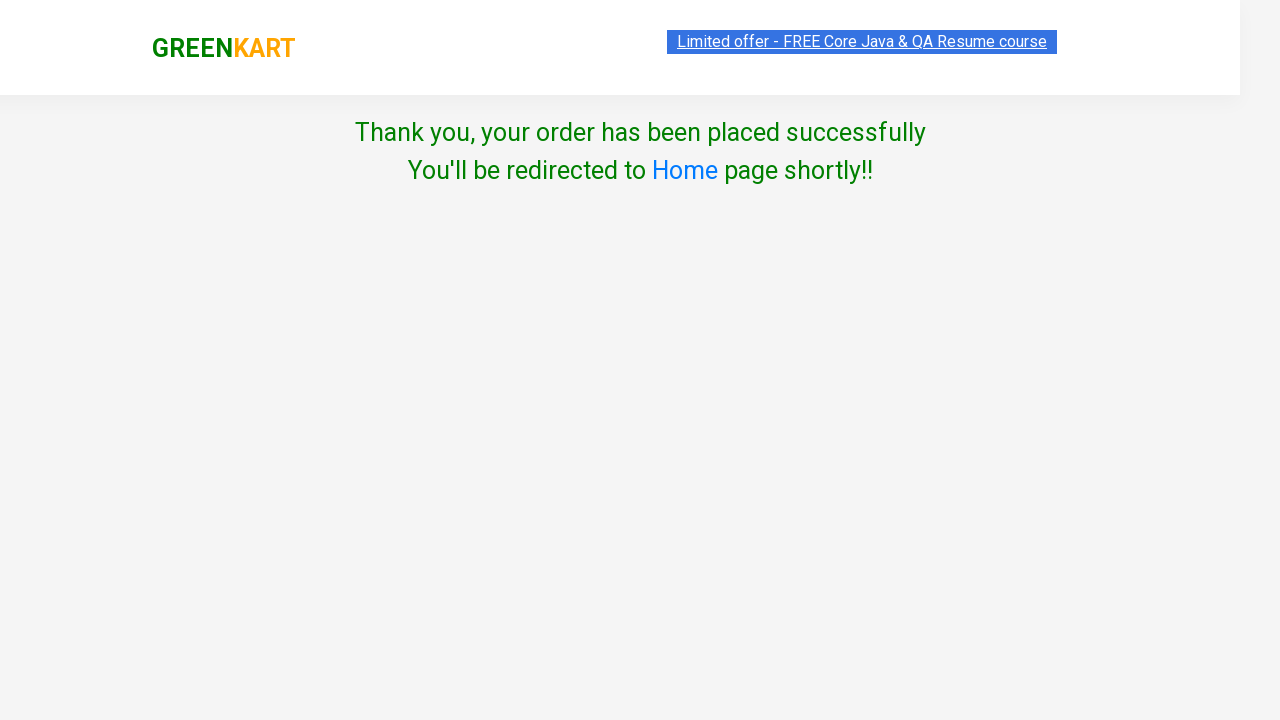

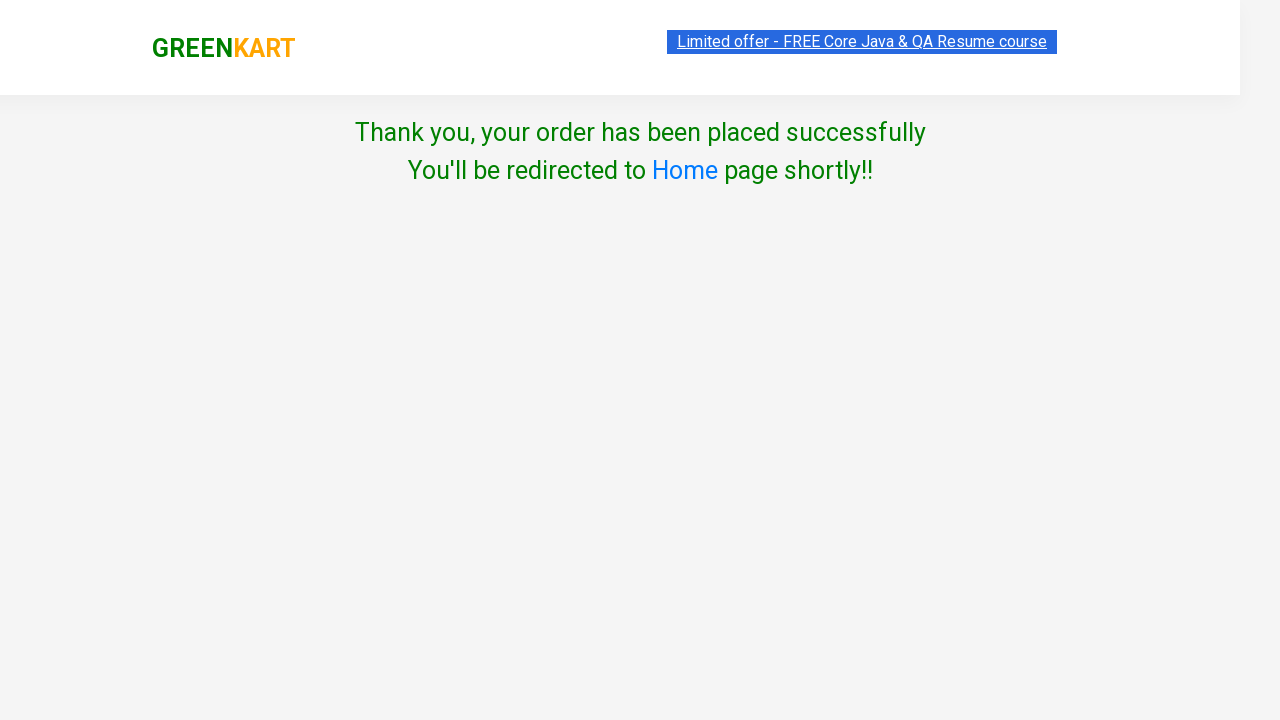